Tests login form validation by entering username only, clearing the password field, and submitting to verify "Password is required" error message appears

Starting URL: https://www.saucedemo.com/

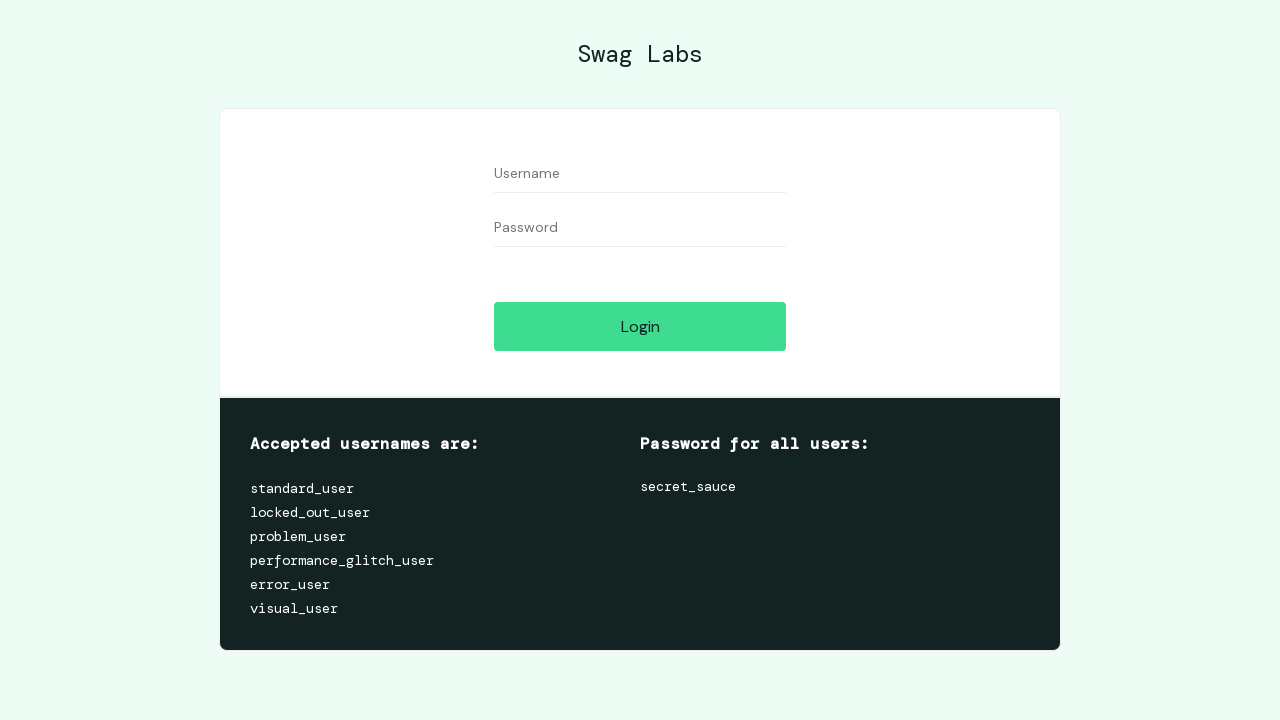

Entered 'standard_user' into username field on //input[@id='user-name']
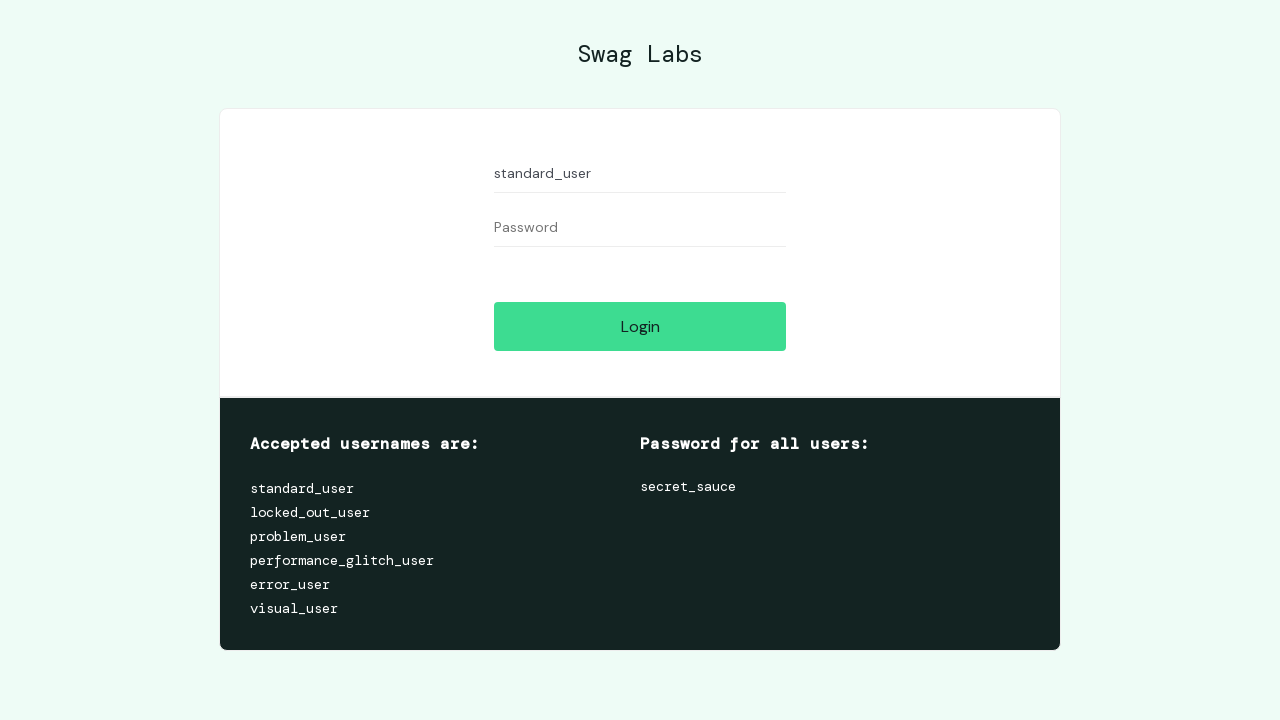

Entered password into password field on //input[@id='password']
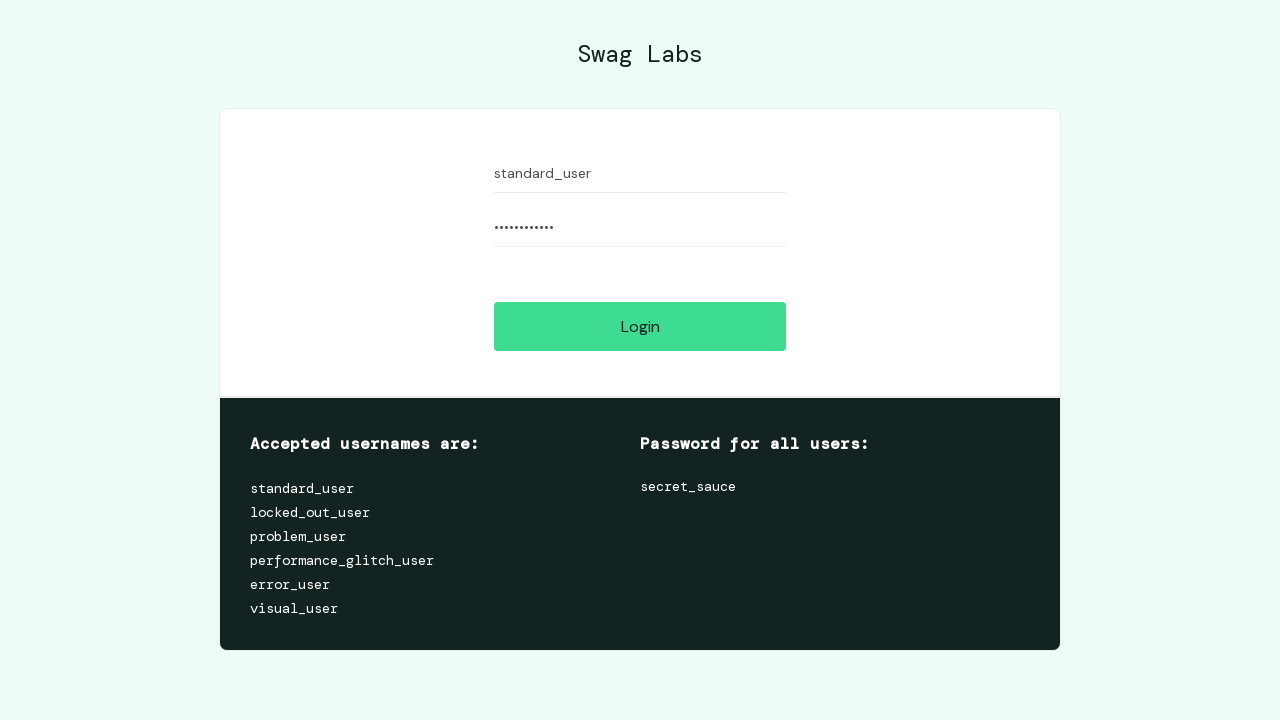

Cleared the password field to leave it empty on //input[@id='password']
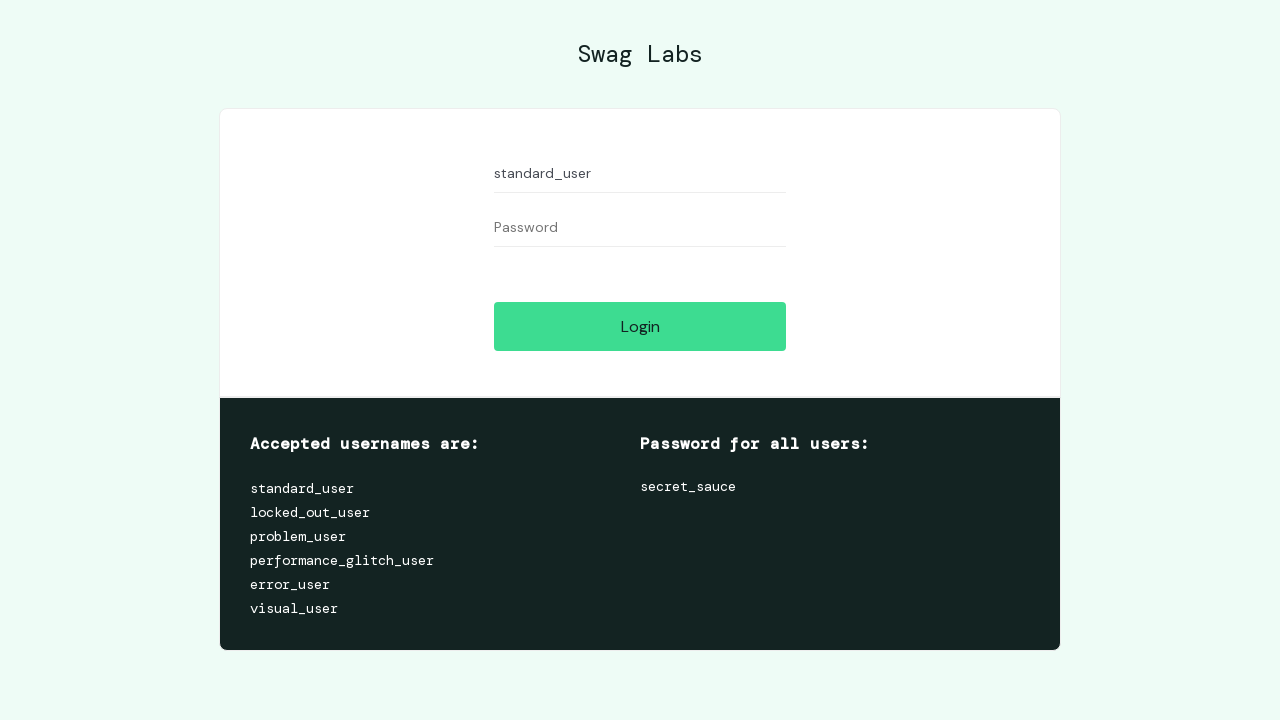

Clicked the Login button to submit form with empty password at (640, 326) on xpath=//input[@id='login-button']
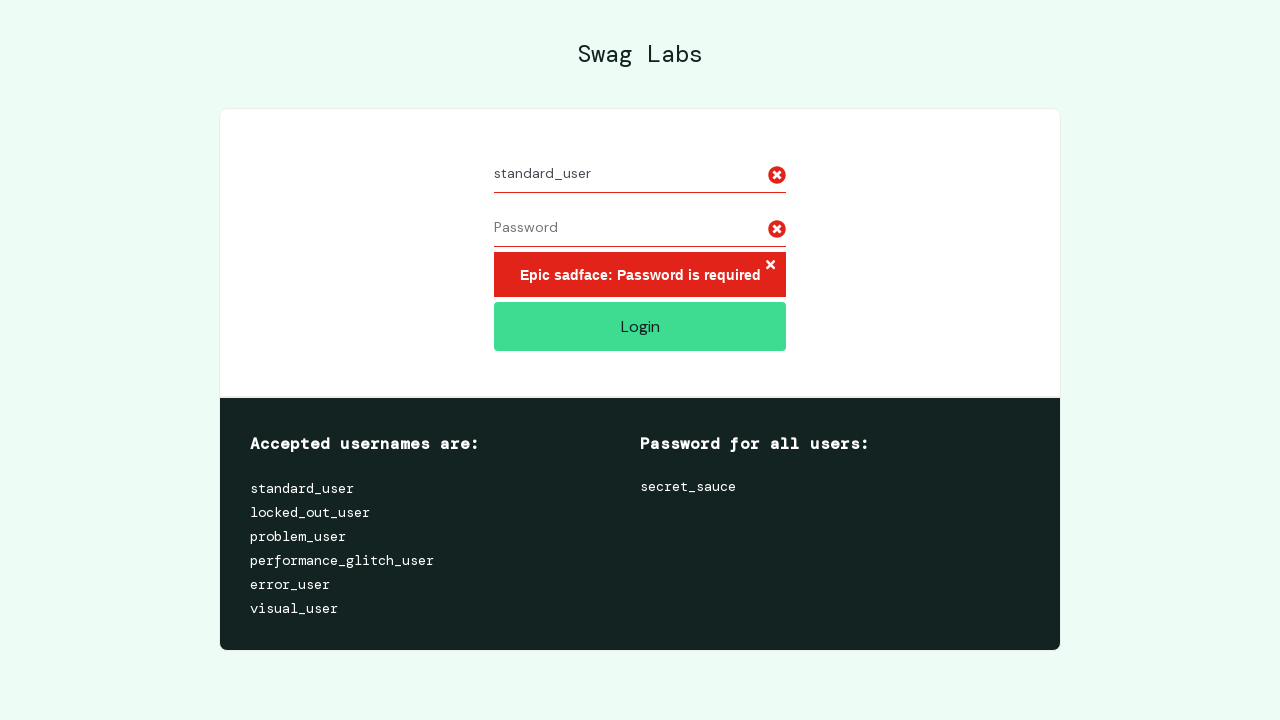

Verified 'Password is required' error message appeared
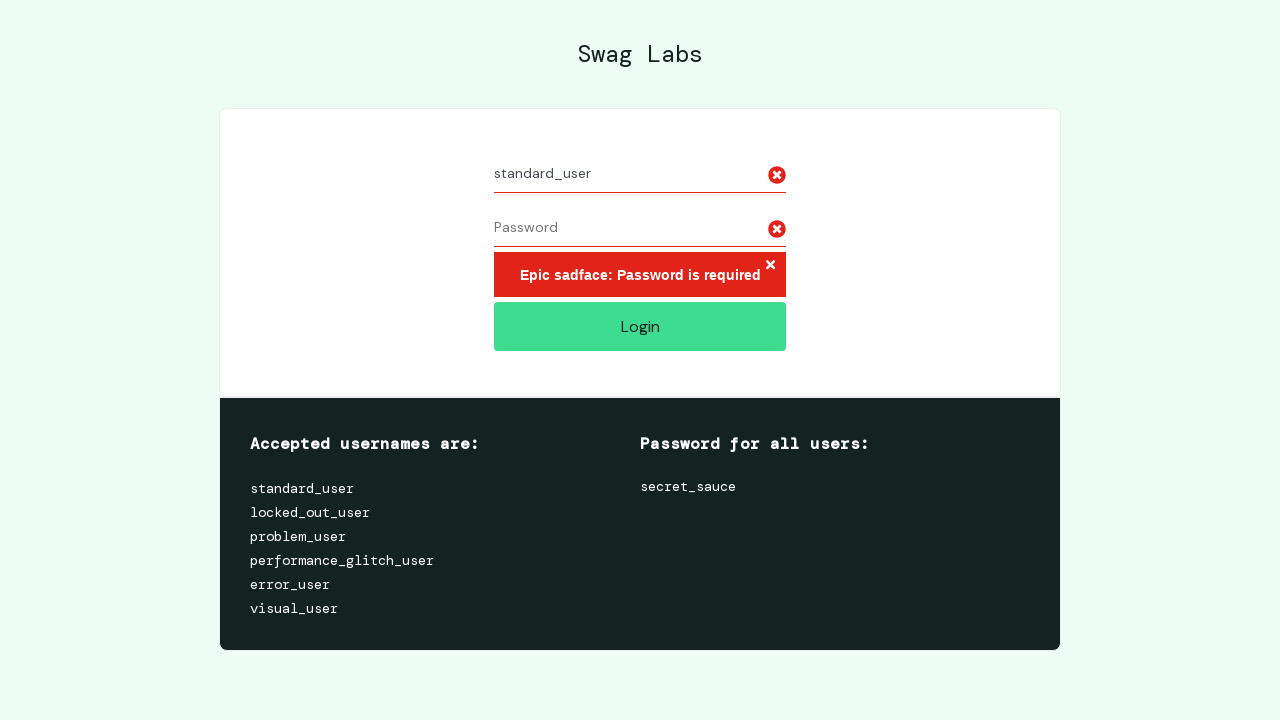

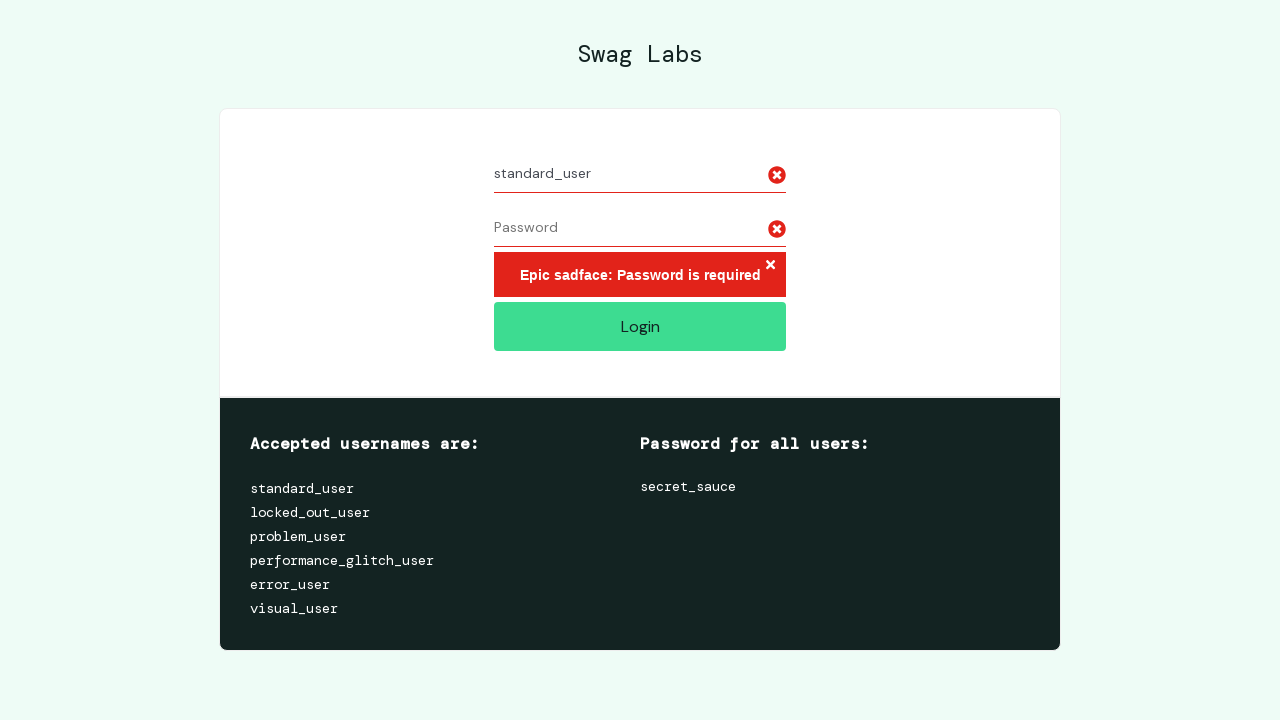